Navigates to the Guru99 file upload demo page and maximizes the browser window.

Starting URL: http://demo.guru99.com/test/upload/

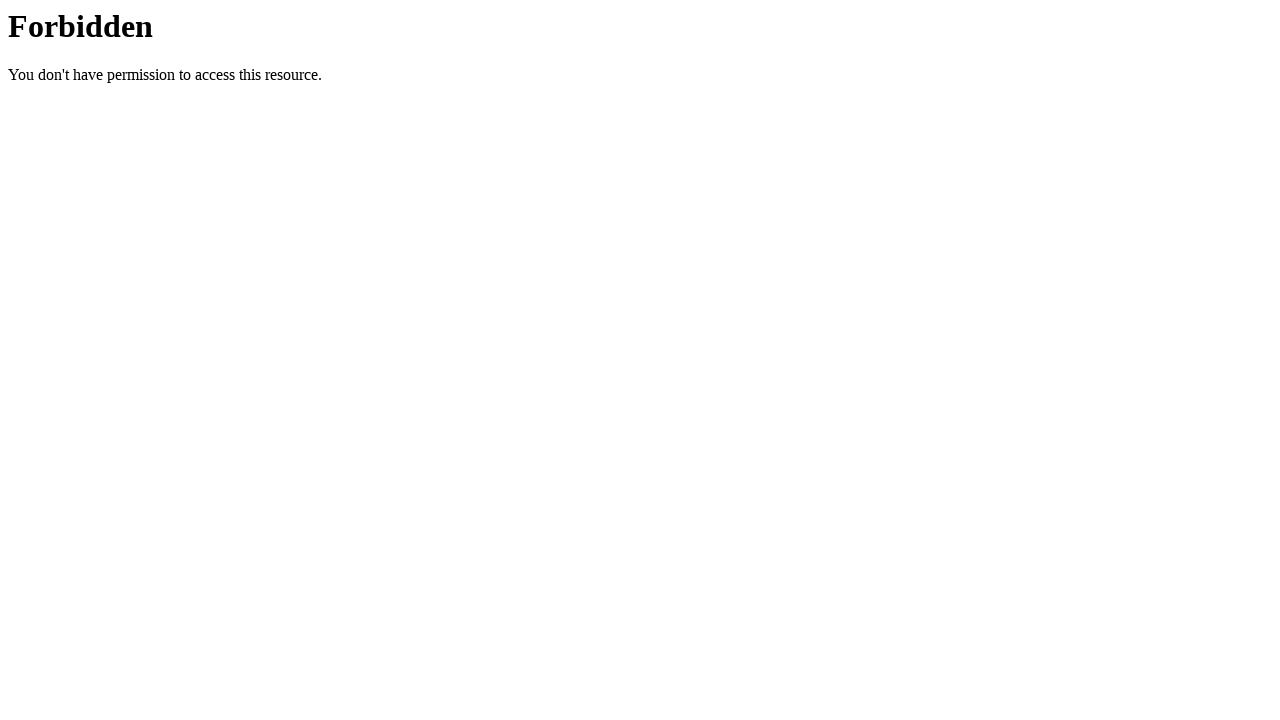

Navigated to Guru99 file upload demo page
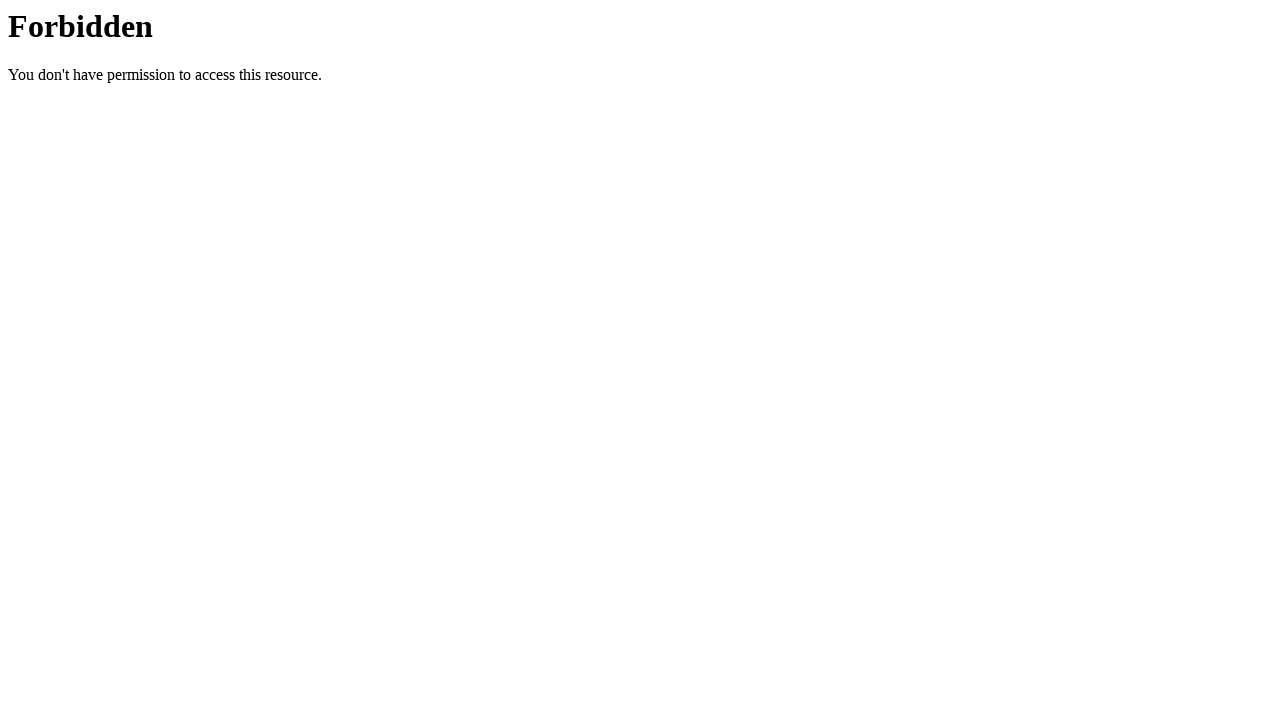

Maximized browser window to 1920x1080
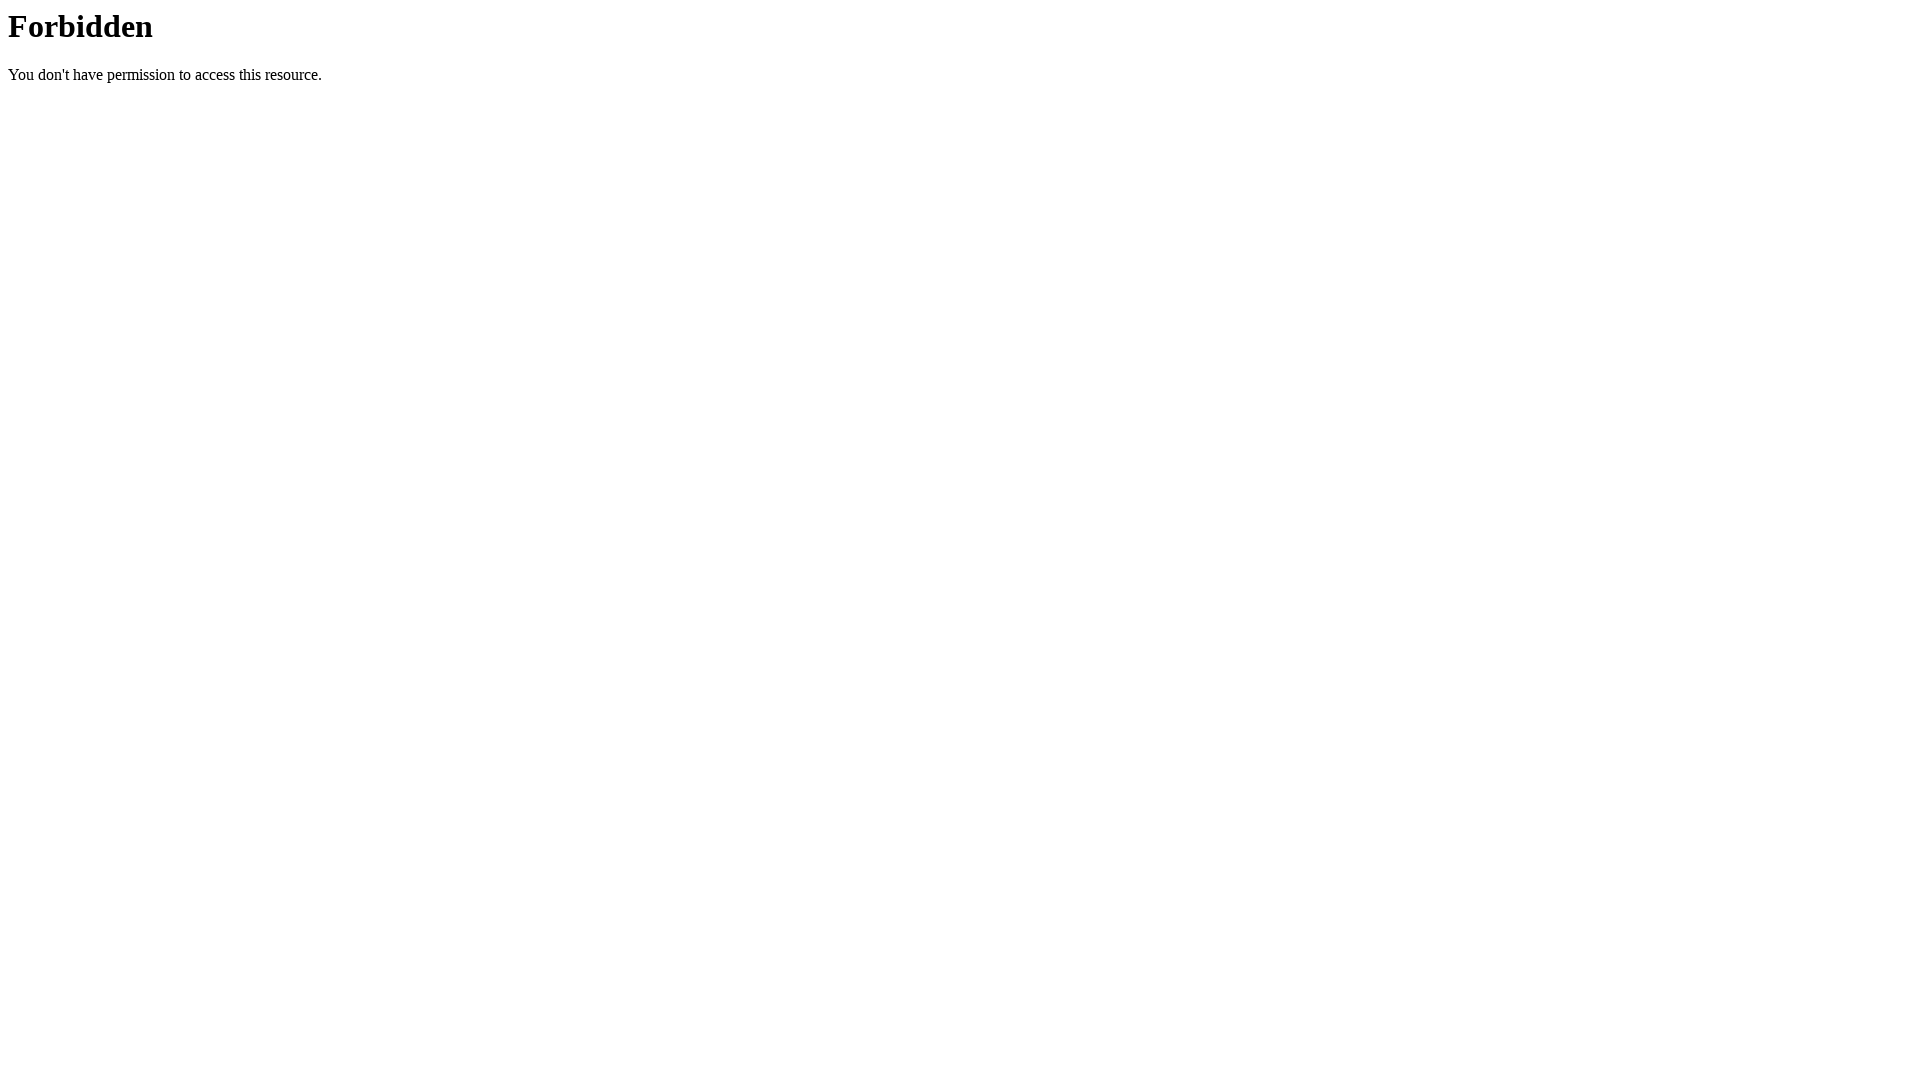

Page fully loaded (domcontentloaded)
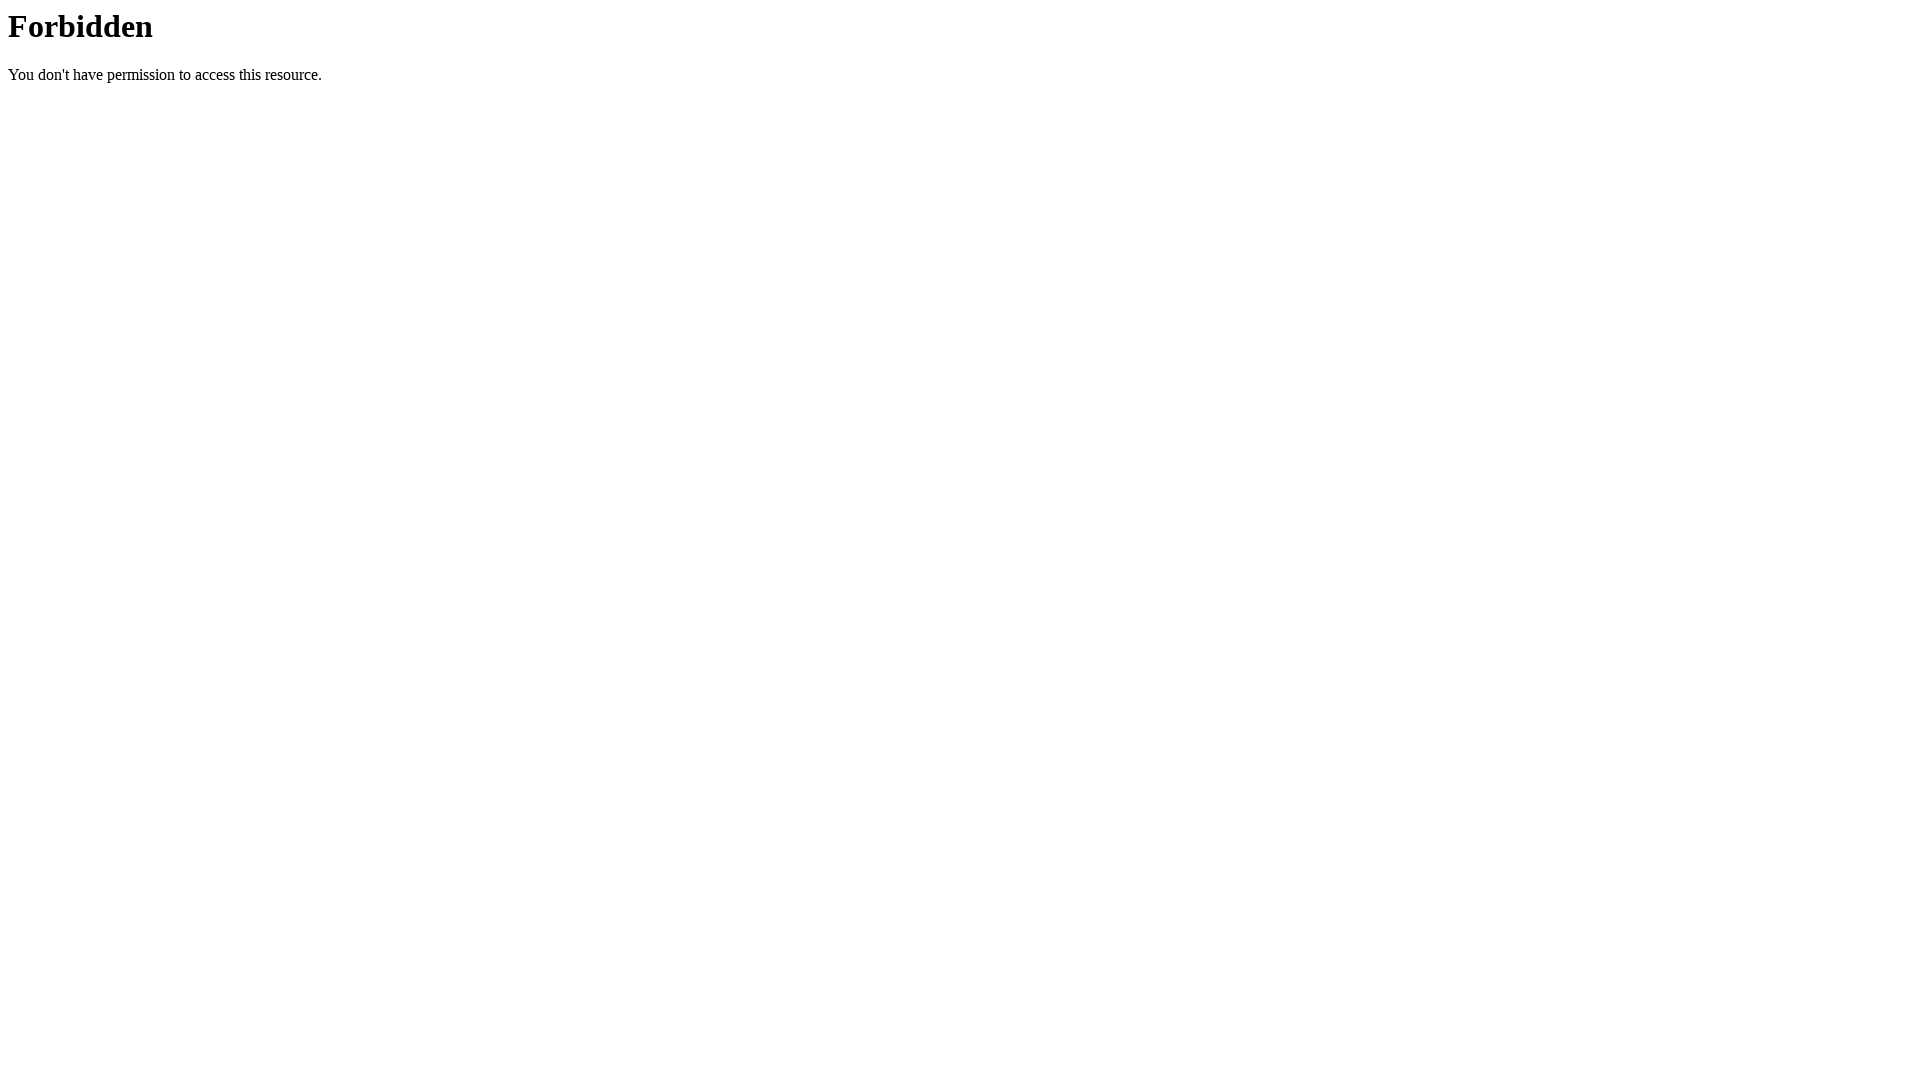

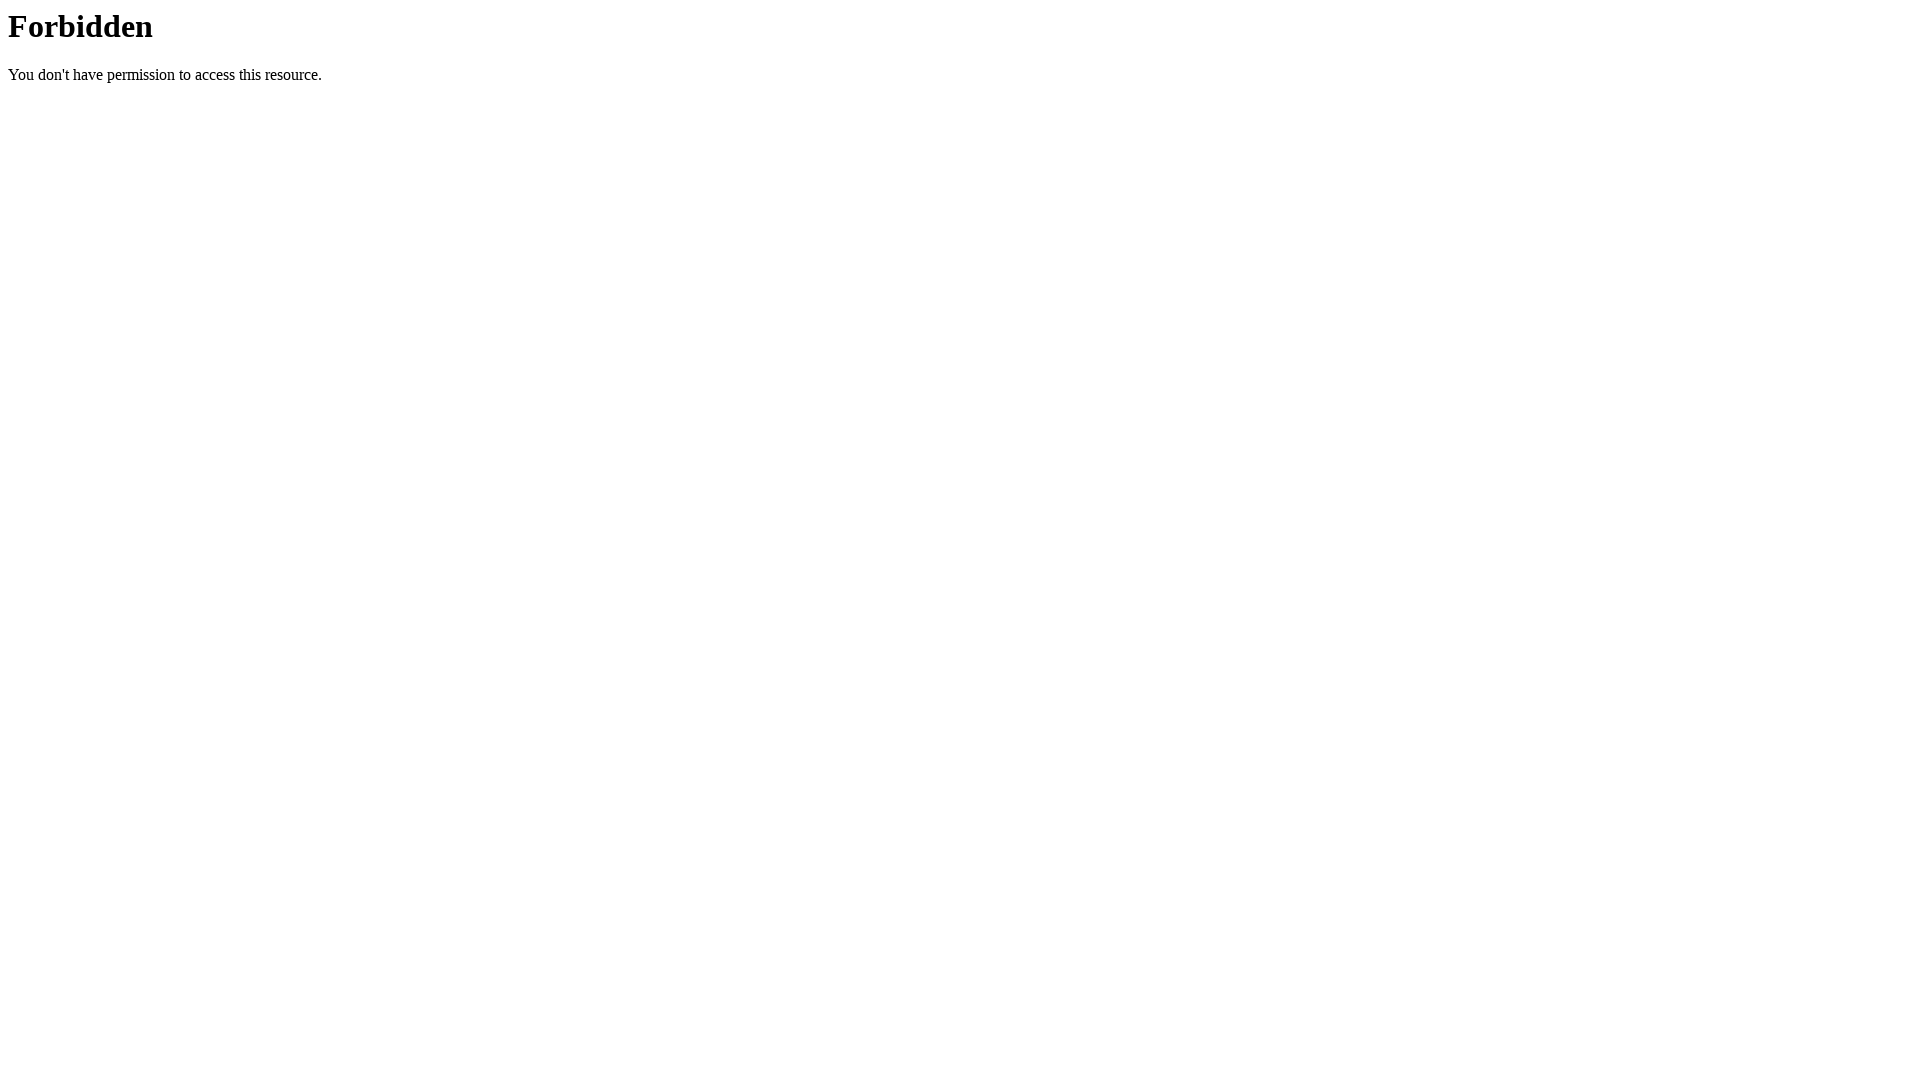